Tests checkbox functionality by clicking to check and uncheck a checkbox, verifying its state after each action

Starting URL: https://rahulshettyacademy.com/AutomationPractice/

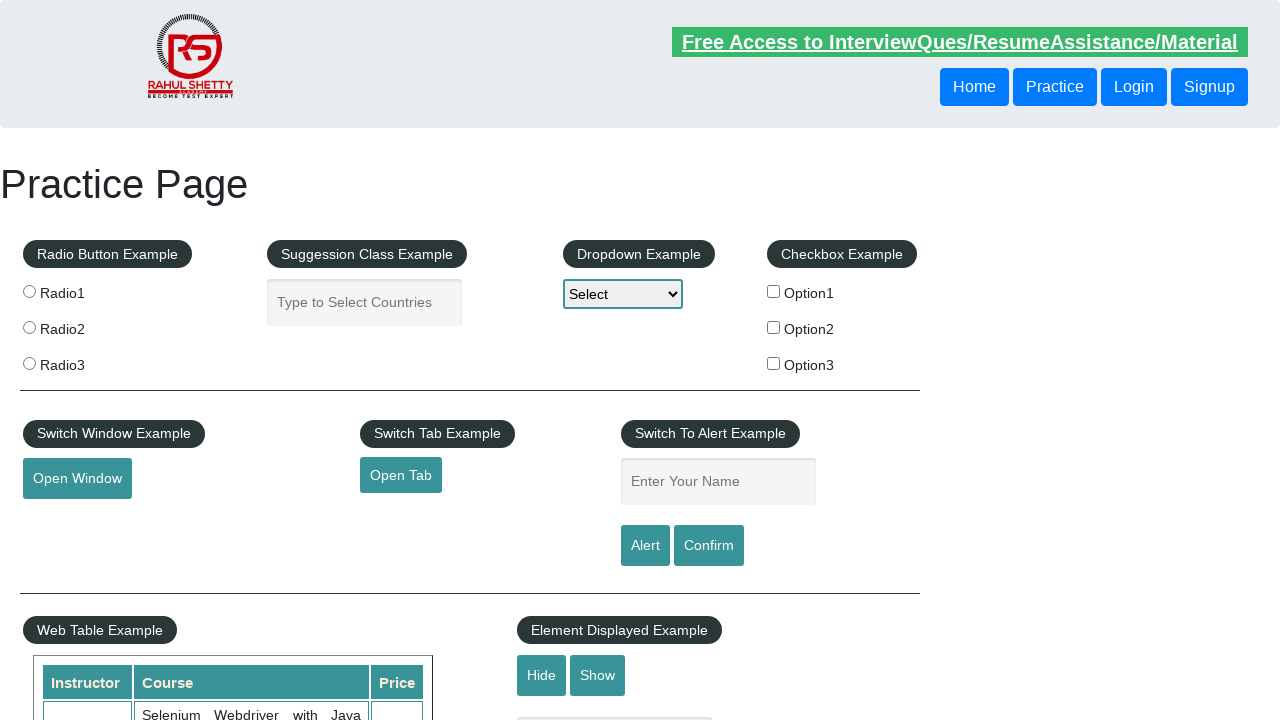

Clicked checkbox #checkBoxOption1 to check it at (774, 291) on #checkBoxOption1
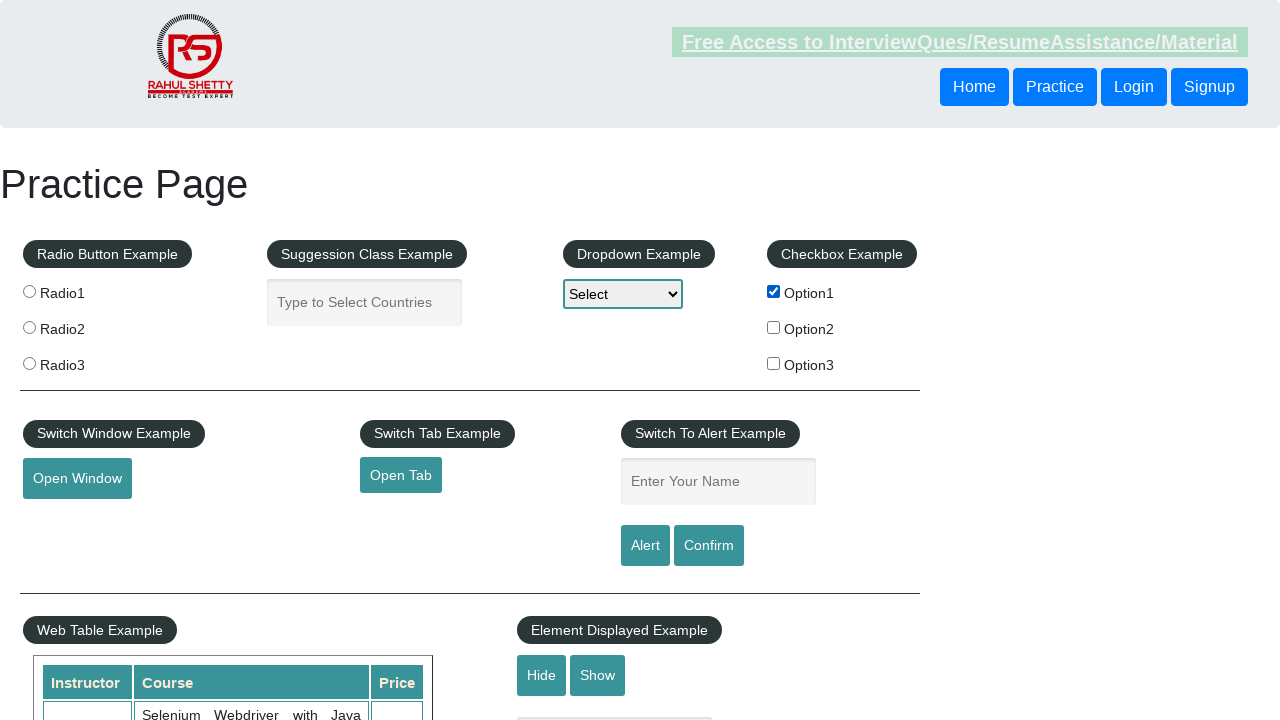

Verified that checkbox #checkBoxOption1 is checked
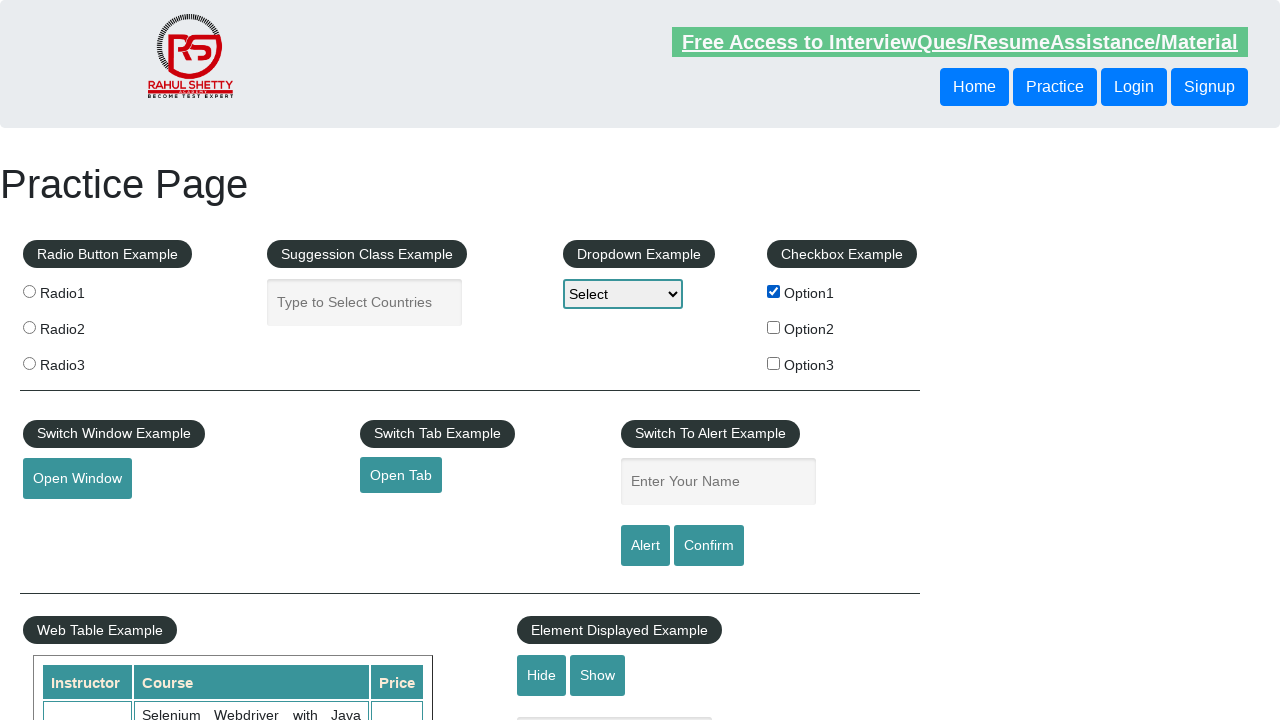

Clicked checkbox #checkBoxOption1 to uncheck it at (774, 291) on #checkBoxOption1
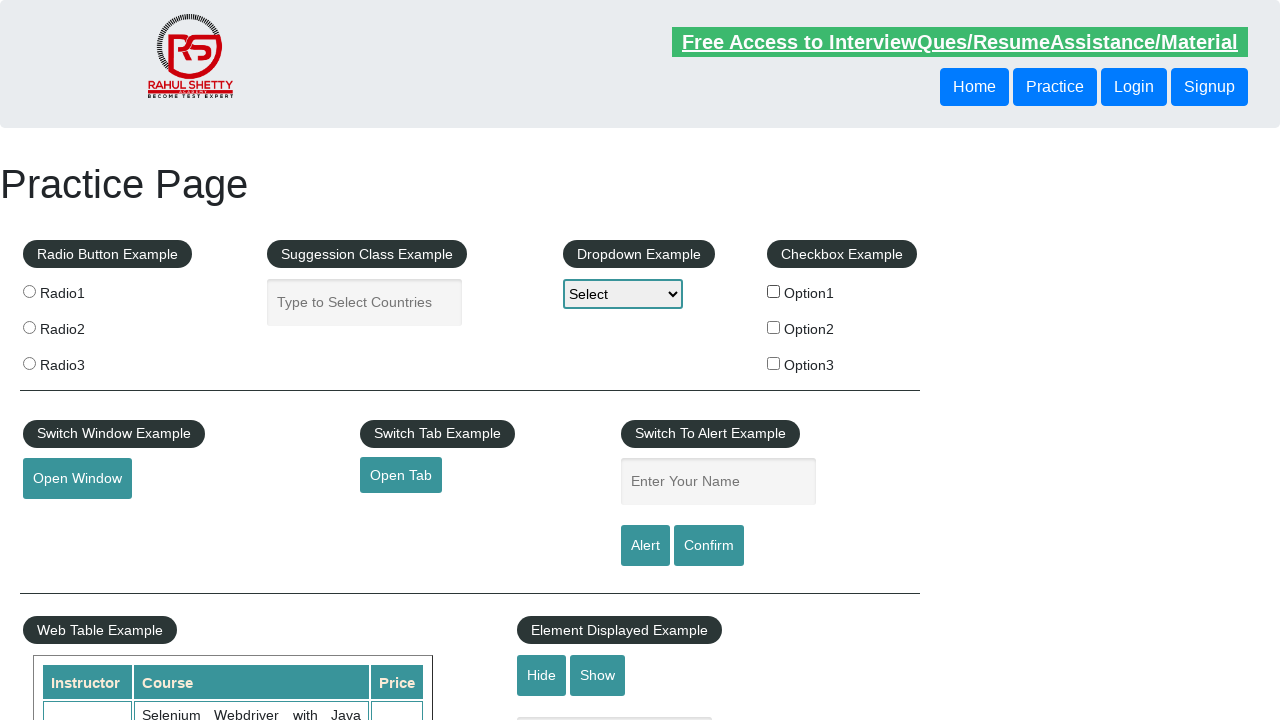

Verified that checkbox #checkBoxOption1 is unchecked
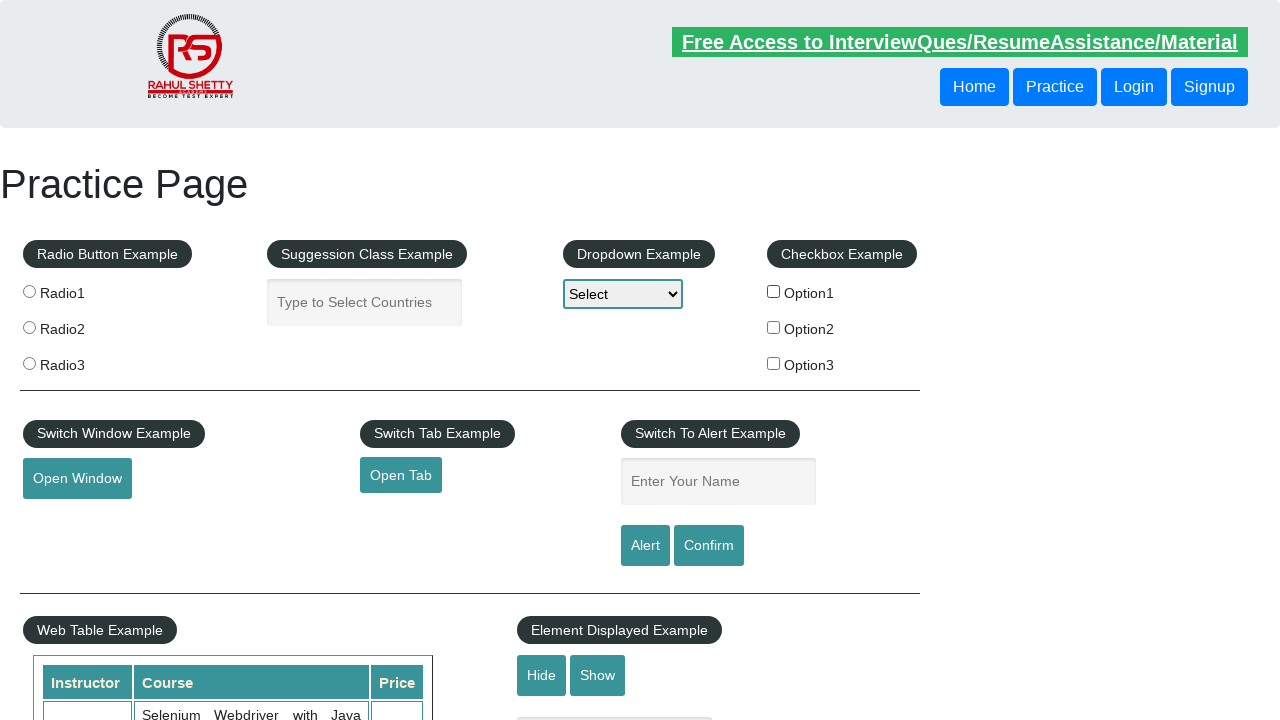

Retrieved total checkbox count on page: 3
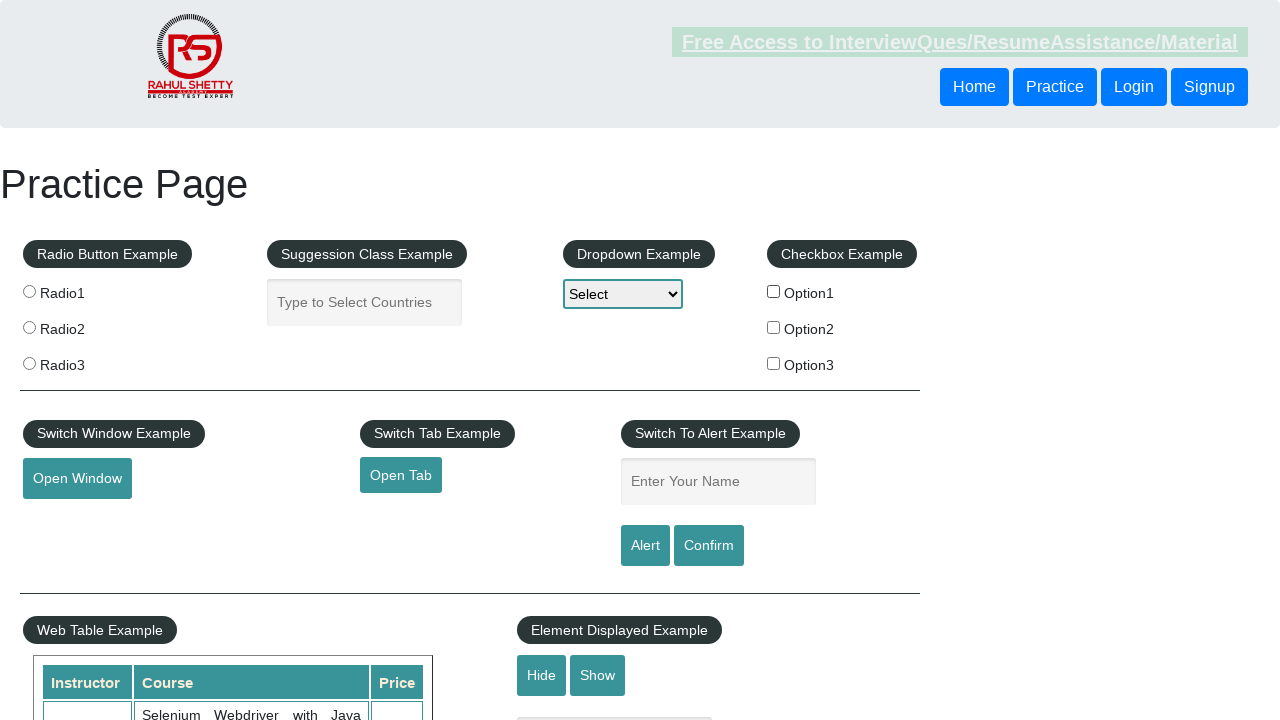

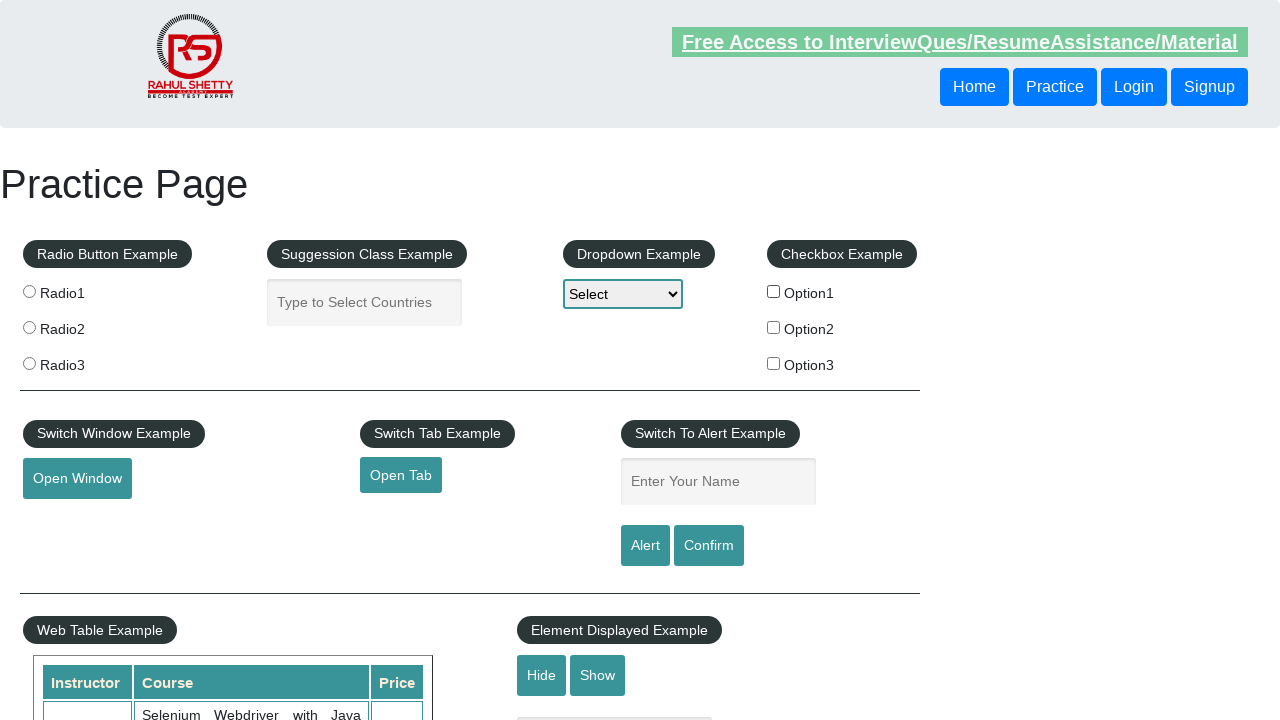